Navigates to Reliance Digital website and verifies it loads successfully

Starting URL: https://www.reliancedigital.in/

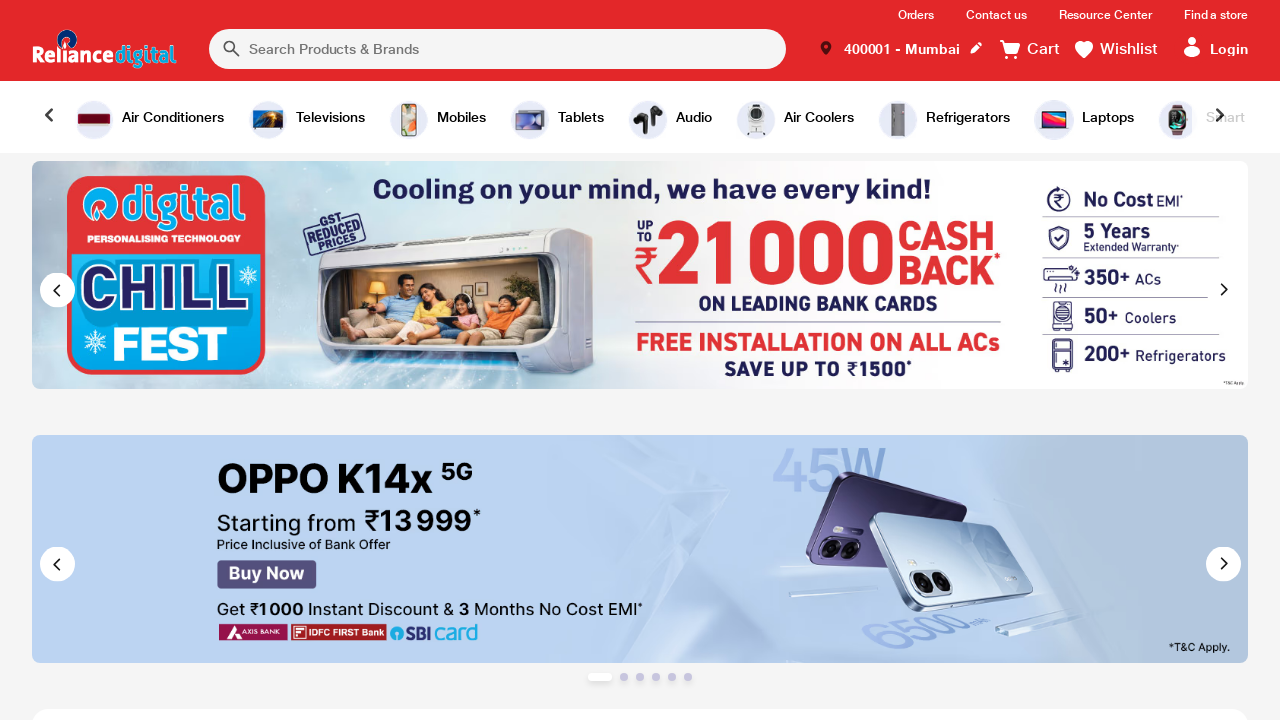

Navigated to Reliance Digital website
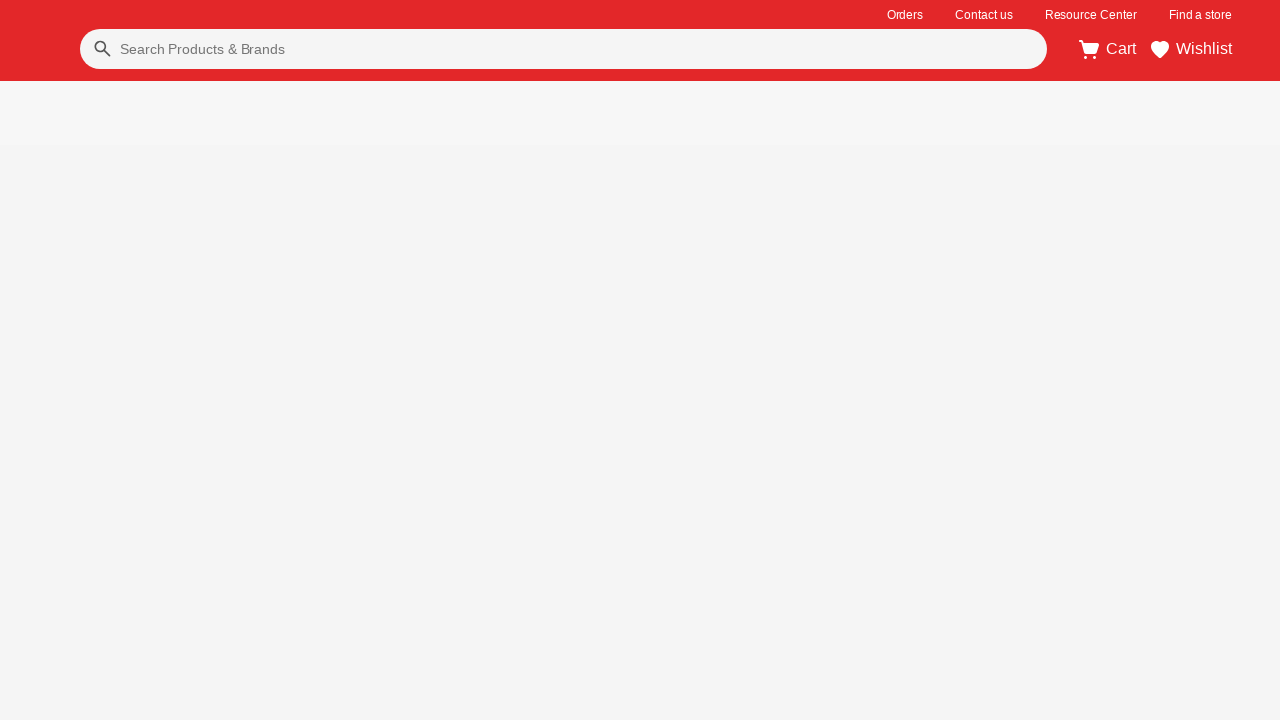

Waited for page to load completely with networkidle state
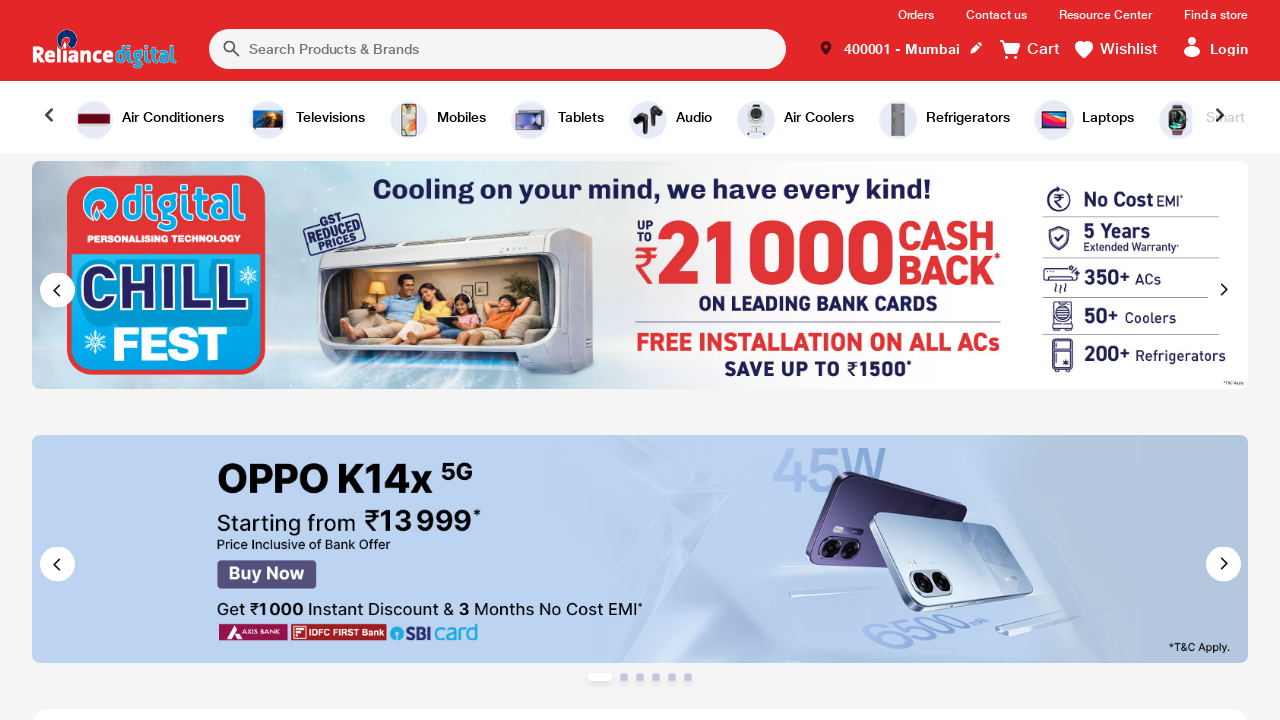

Verified that Reliance Digital website loaded successfully
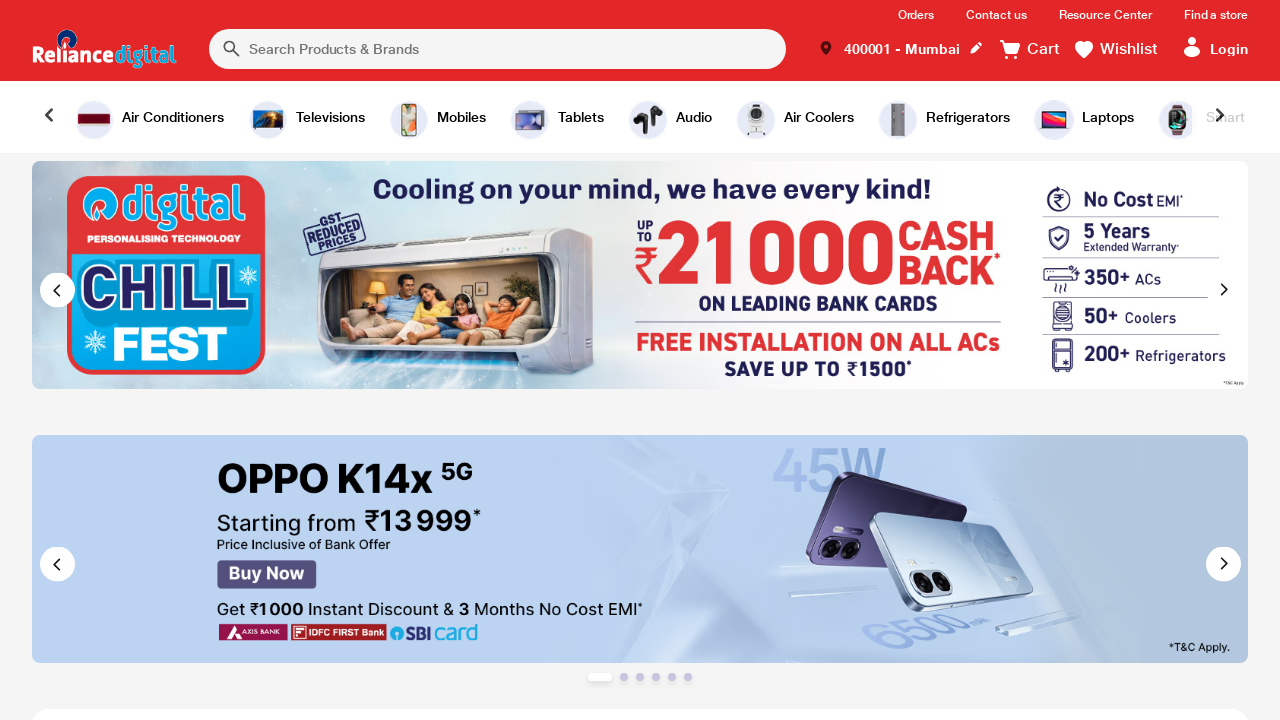

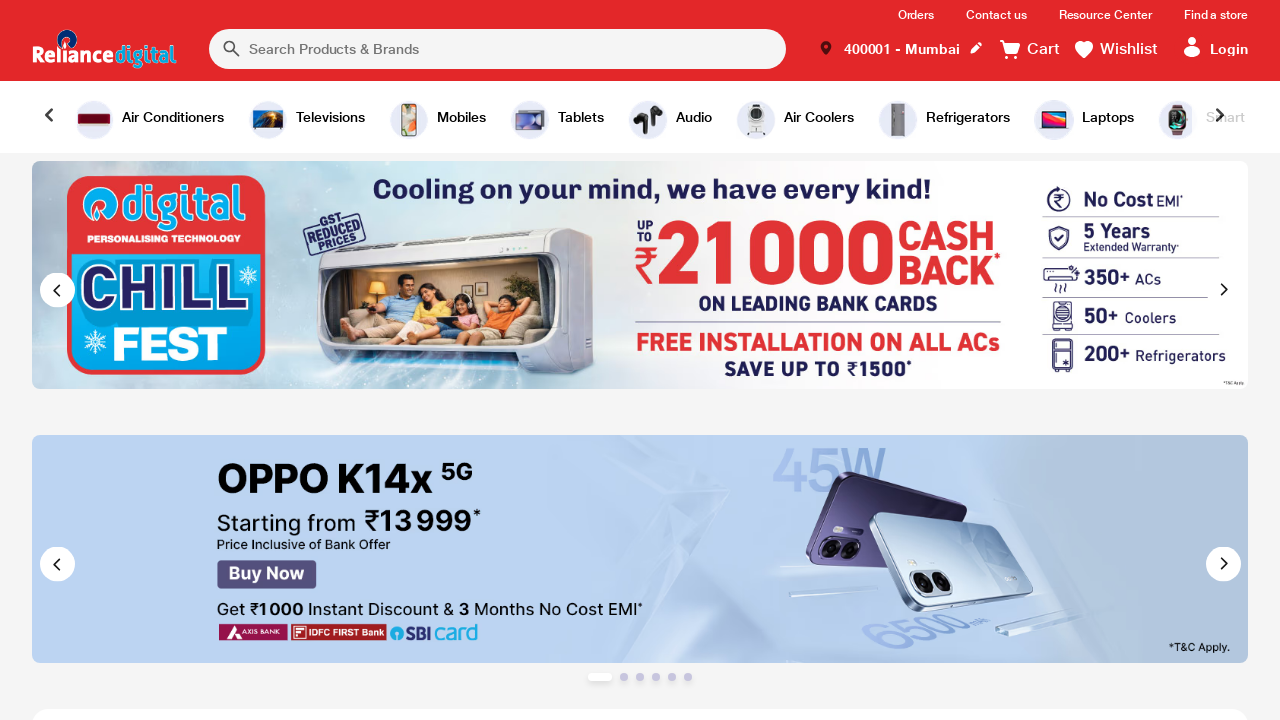